Tests that the complete all checkbox updates its state when individual items are completed or cleared

Starting URL: https://demo.playwright.dev/todomvc

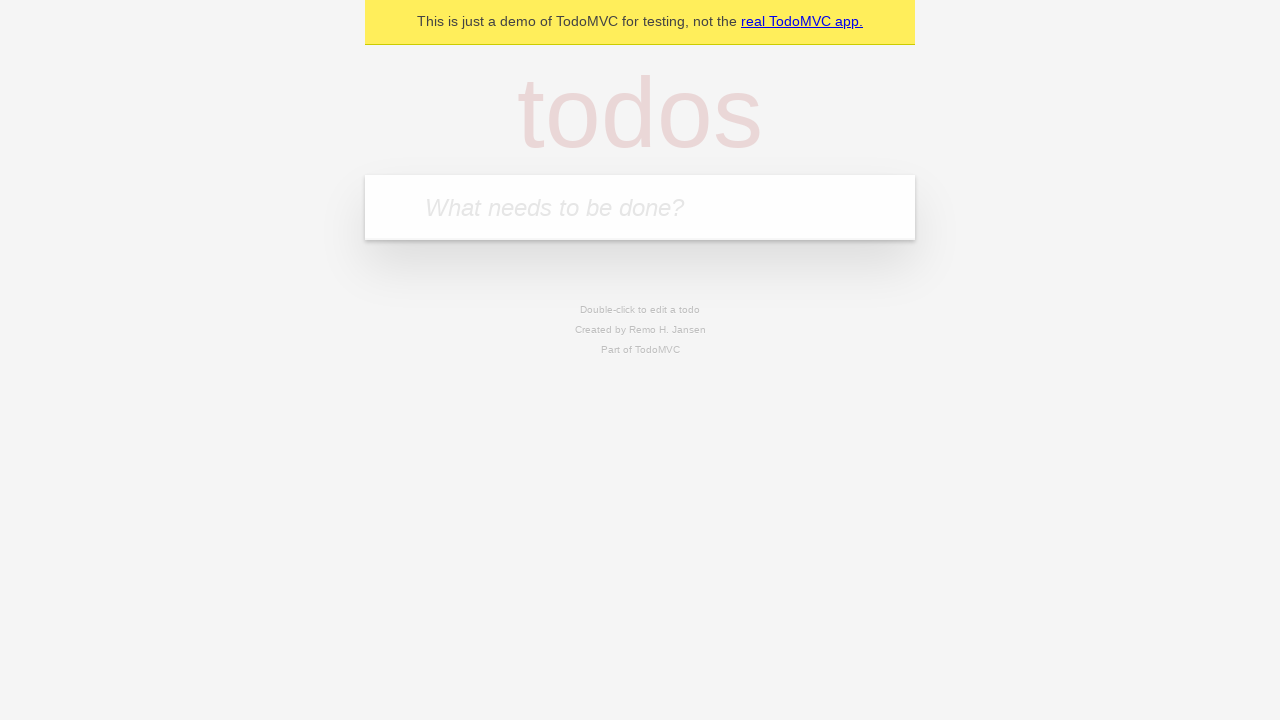

Filled new todo field with 'buy some cheese' on internal:attr=[placeholder="What needs to be done?"i]
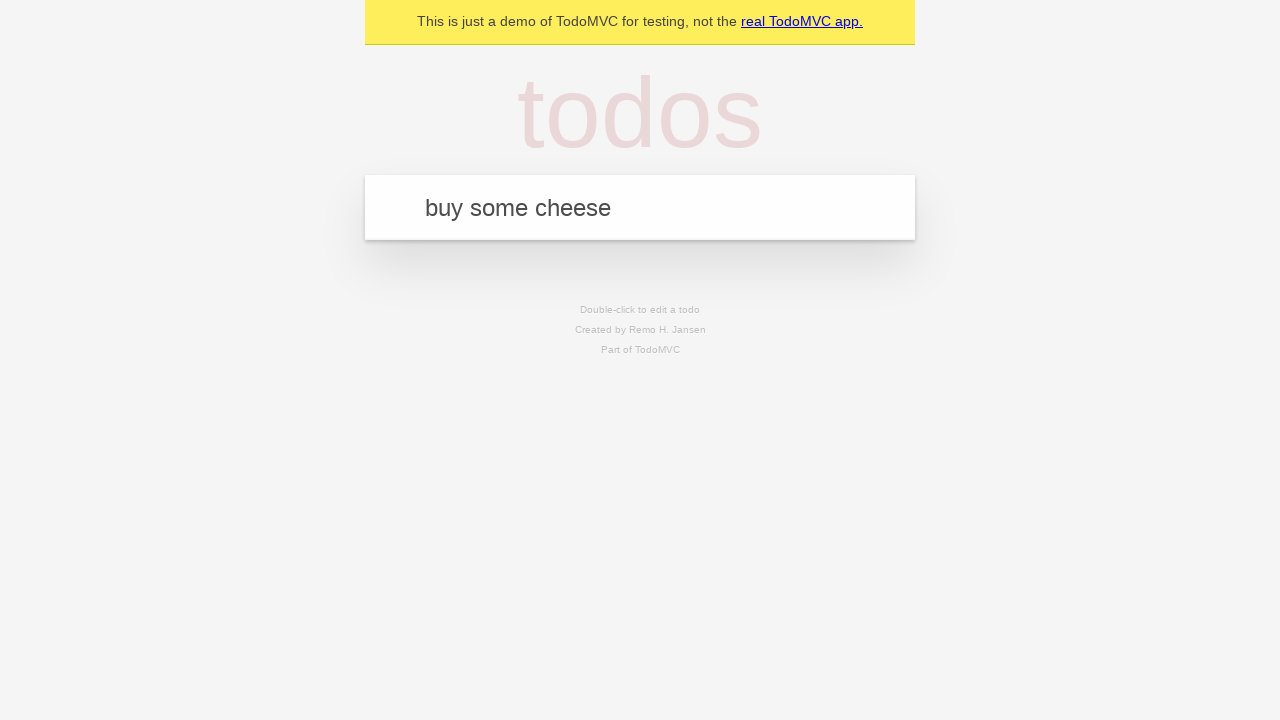

Pressed Enter to create todo 'buy some cheese' on internal:attr=[placeholder="What needs to be done?"i]
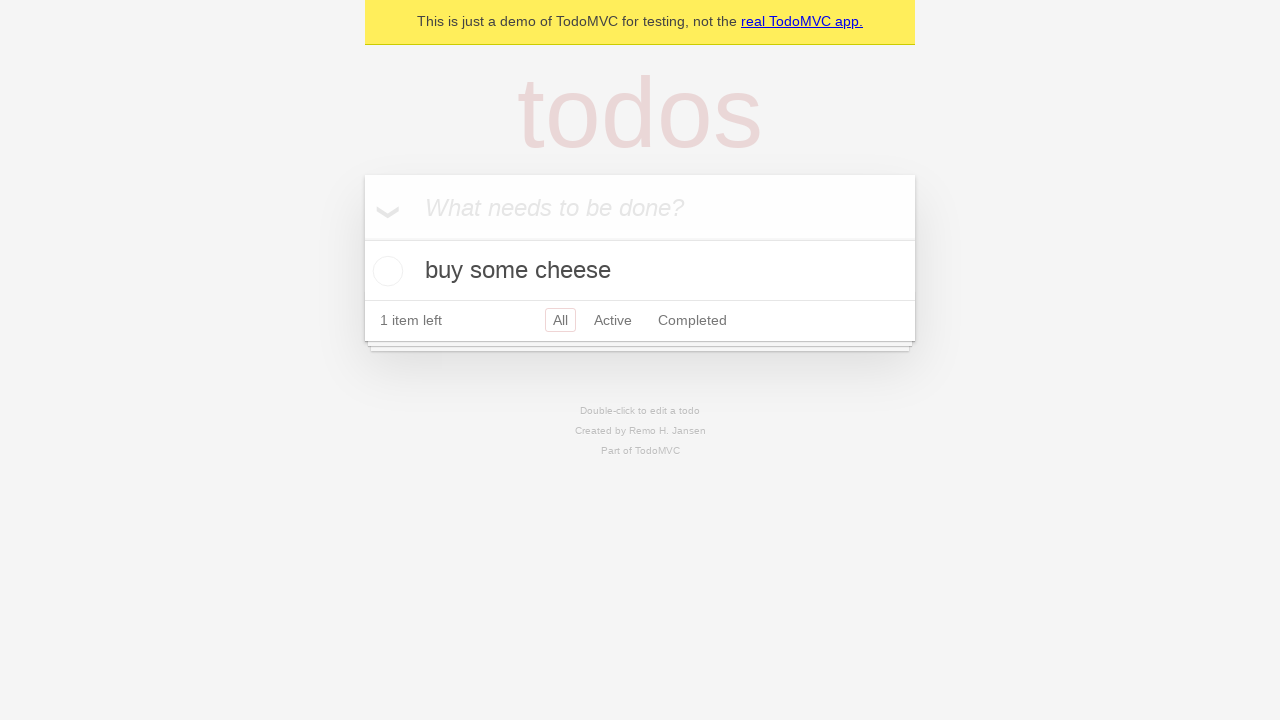

Filled new todo field with 'feed the cat' on internal:attr=[placeholder="What needs to be done?"i]
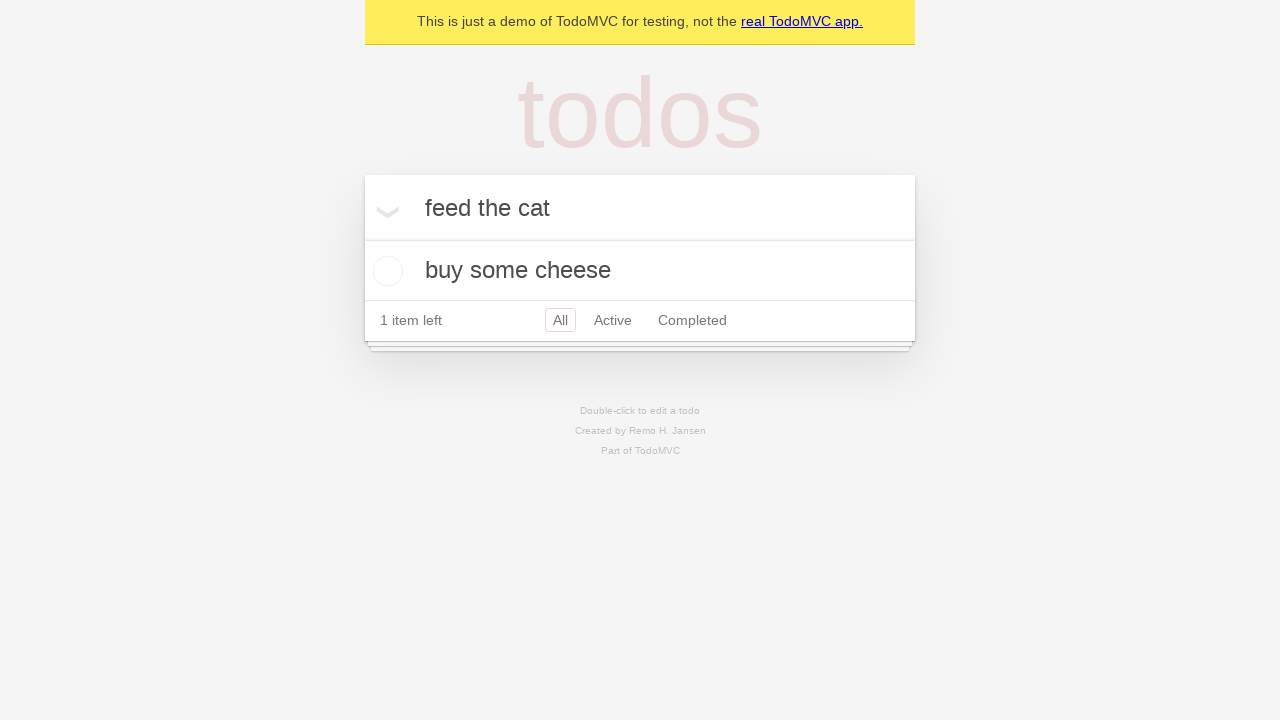

Pressed Enter to create todo 'feed the cat' on internal:attr=[placeholder="What needs to be done?"i]
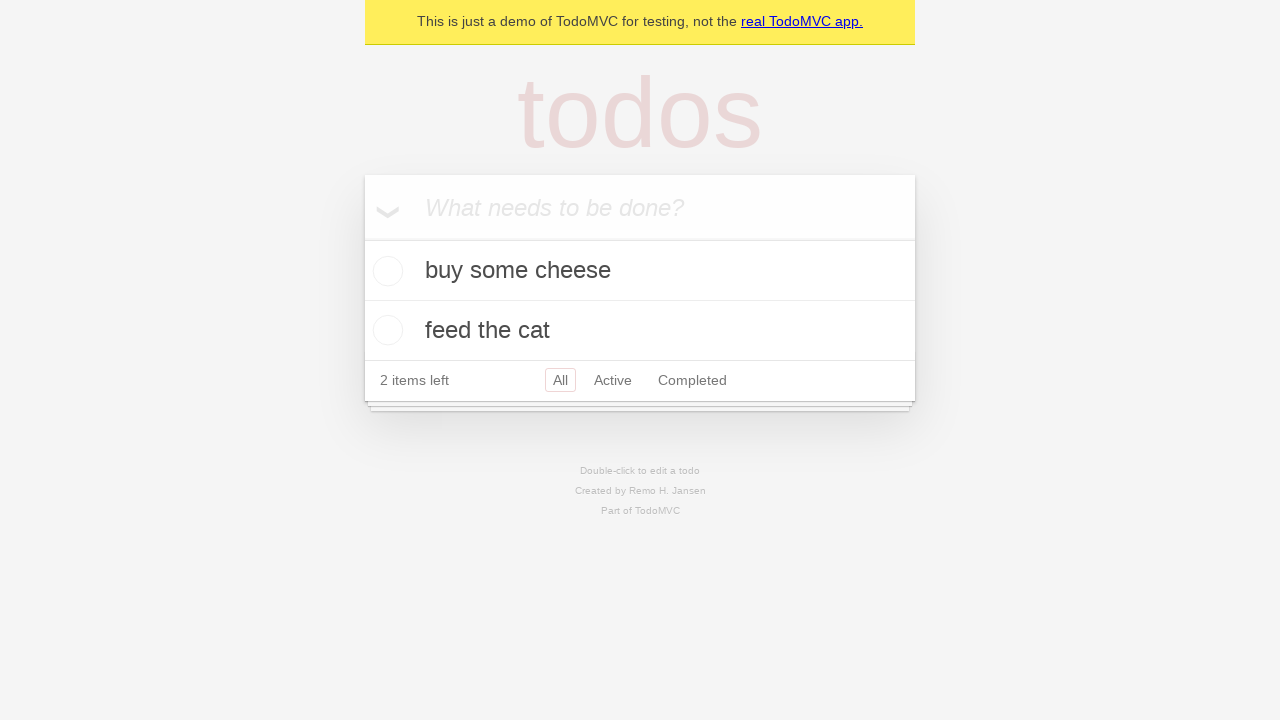

Filled new todo field with 'book a doctors appointment' on internal:attr=[placeholder="What needs to be done?"i]
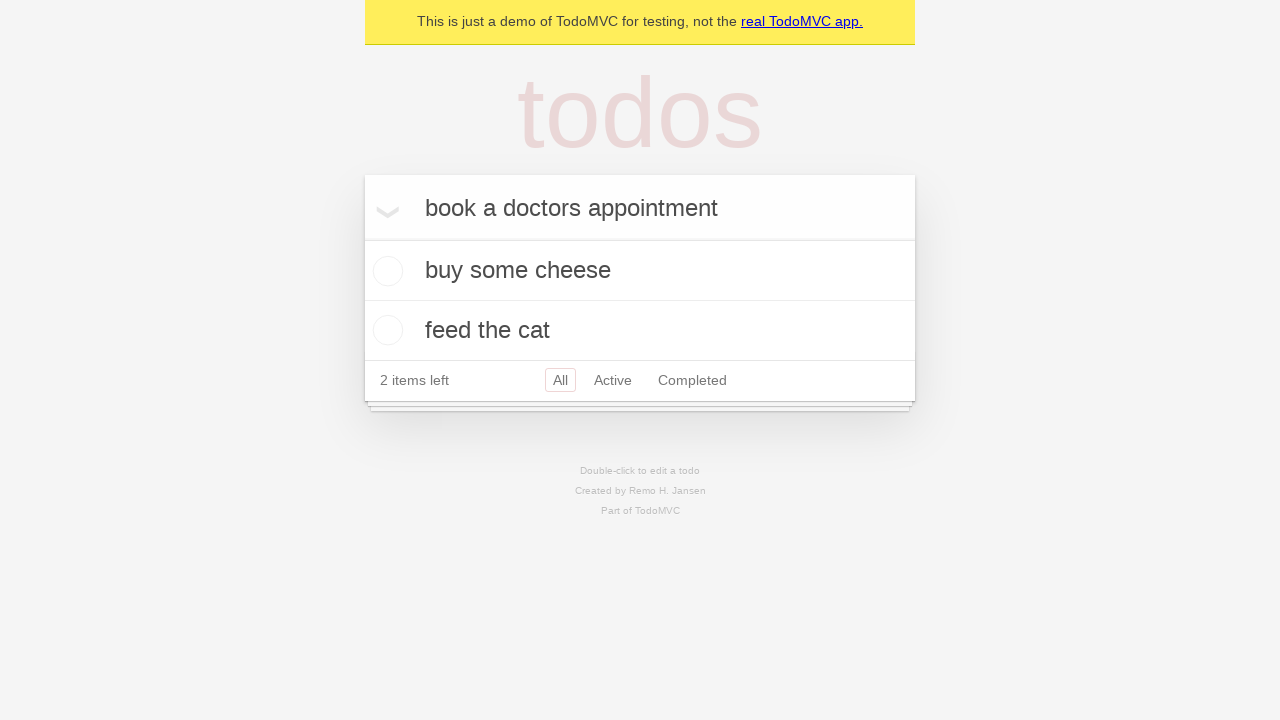

Pressed Enter to create todo 'book a doctors appointment' on internal:attr=[placeholder="What needs to be done?"i]
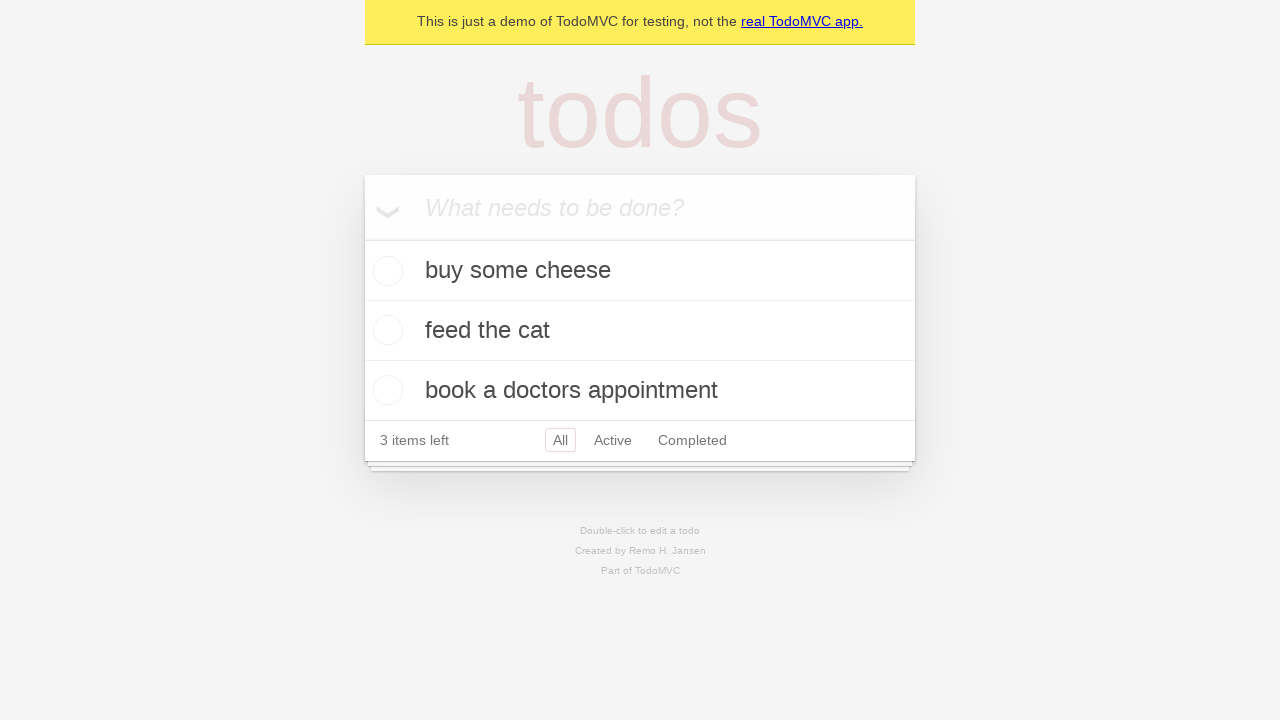

Checked 'Mark all as complete' checkbox at (362, 238) on internal:label="Mark all as complete"i
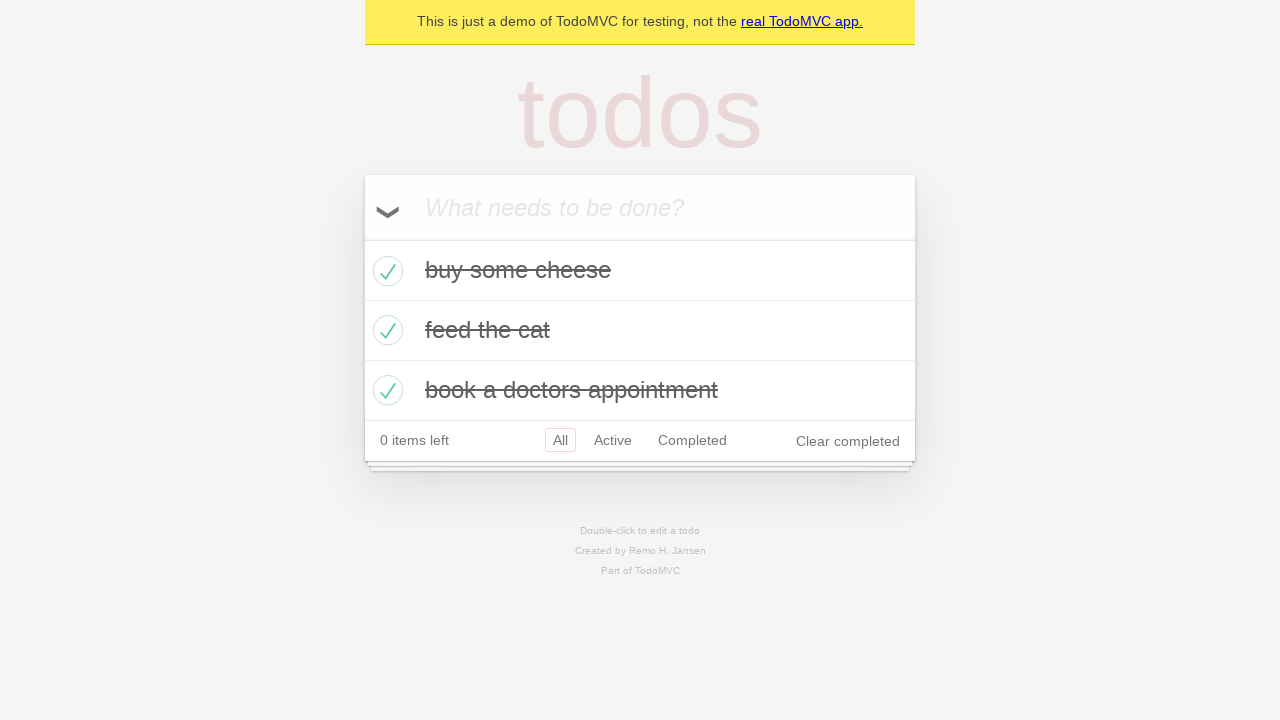

Unchecked the first todo item at (385, 271) on internal:testid=[data-testid="todo-item"s] >> nth=0 >> internal:role=checkbox
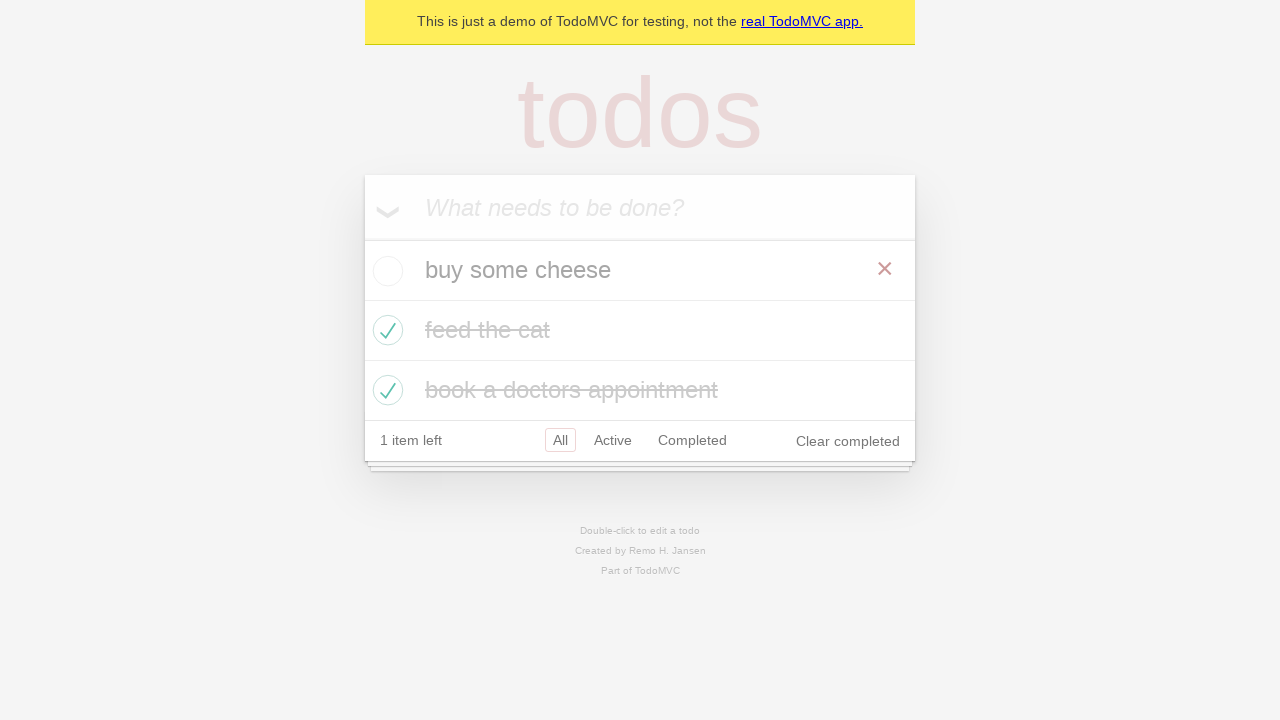

Checked the first todo item again at (385, 271) on internal:testid=[data-testid="todo-item"s] >> nth=0 >> internal:role=checkbox
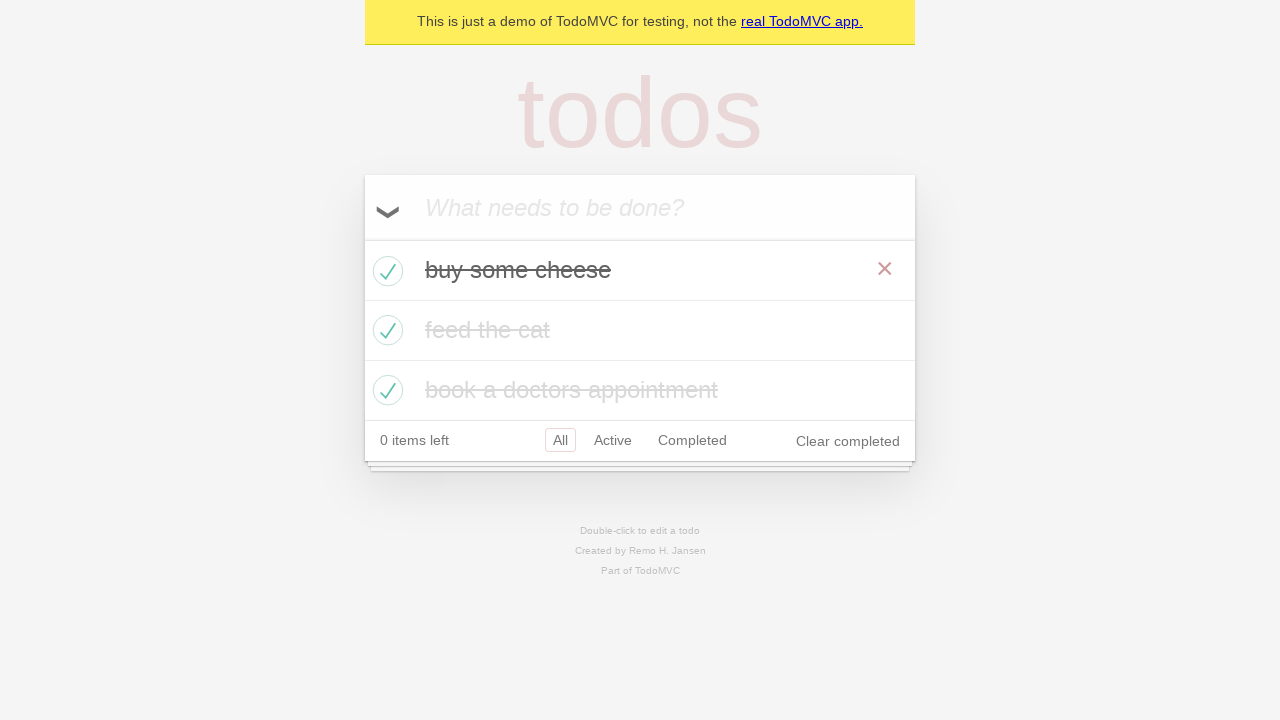

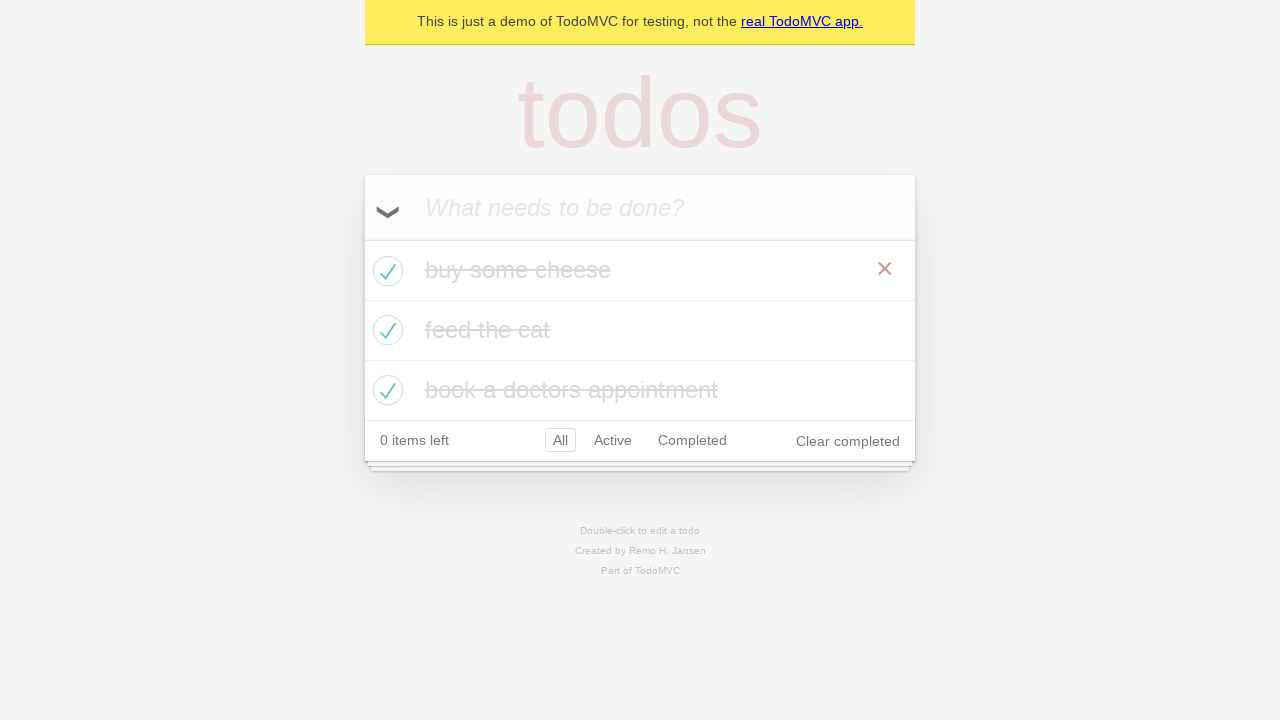